Tests dialog/popup functionality by opening a modern alert dialog and closing it.

Starting URL: https://letcode.in/

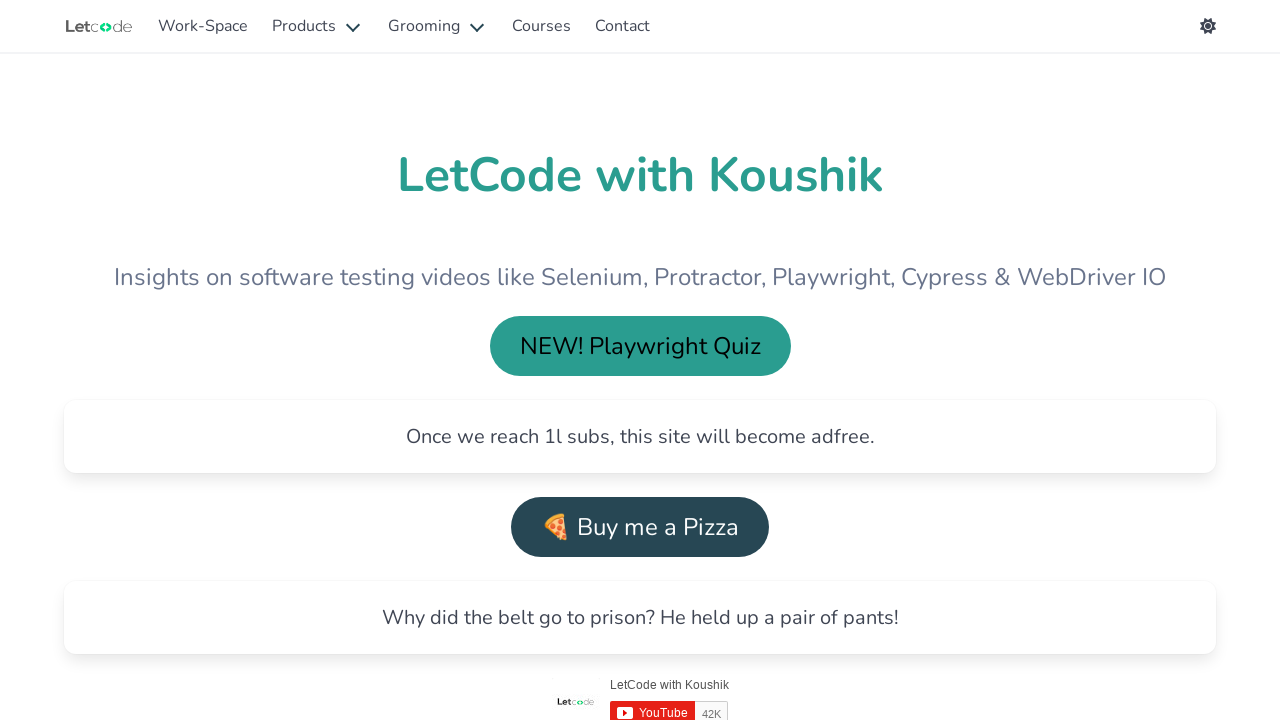

Clicked 'Explore Workspace' link to navigate to workspace at (346, 360) on internal:role=link[name="Explore Workspace"i]
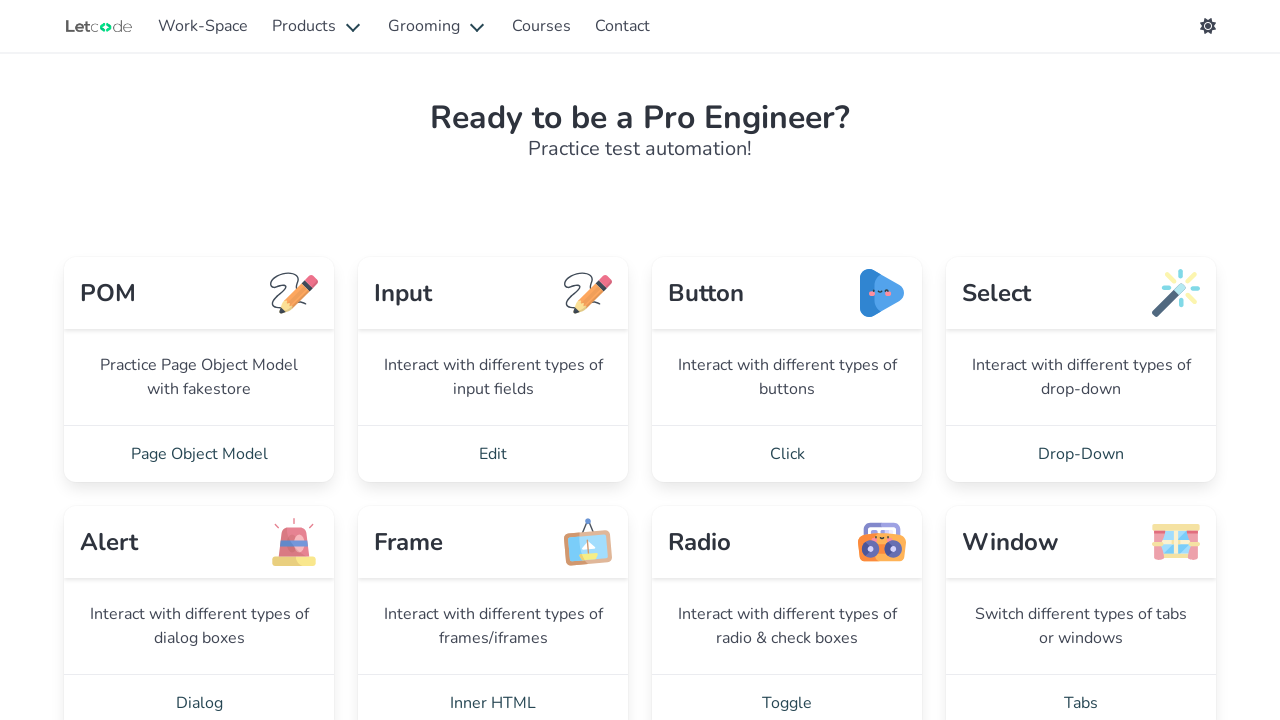

Clicked 'Dialog' link to navigate to dialog page at (199, 692) on internal:role=link[name="Dialog"i]
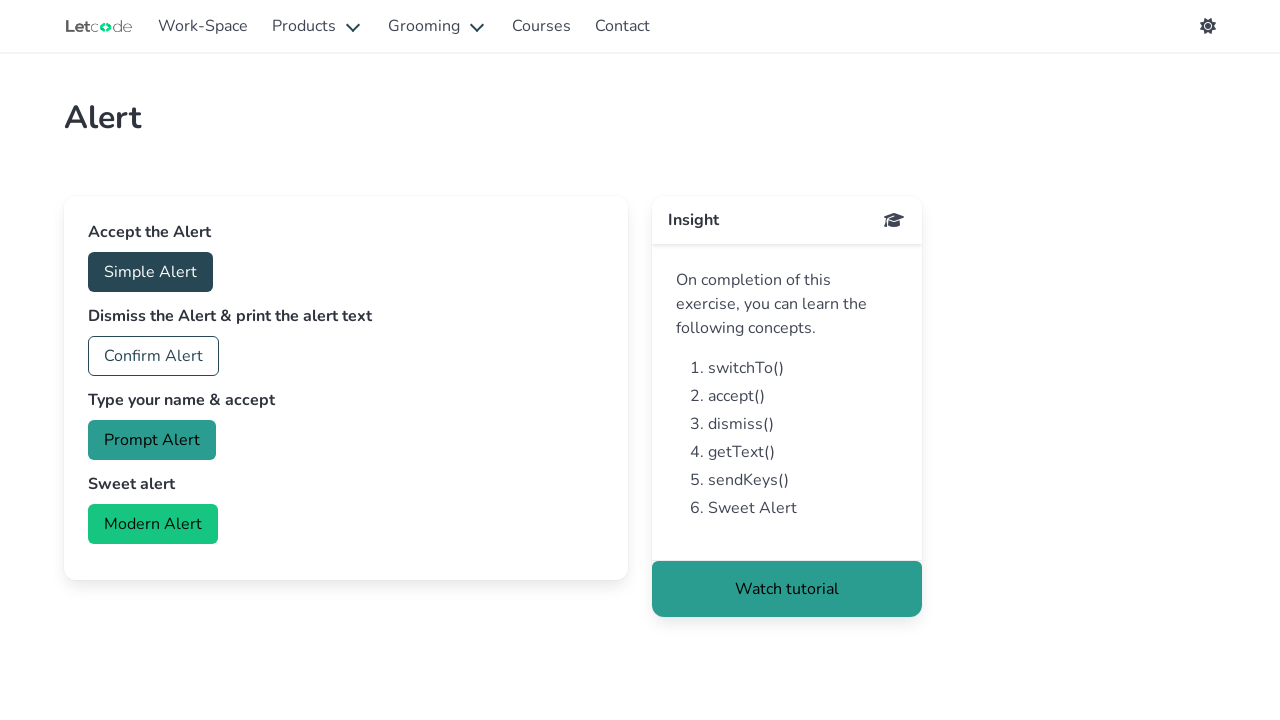

Clicked 'Modern Alert' button to open popup dialog at (153, 524) on internal:role=button[name="Modern Alert"i]
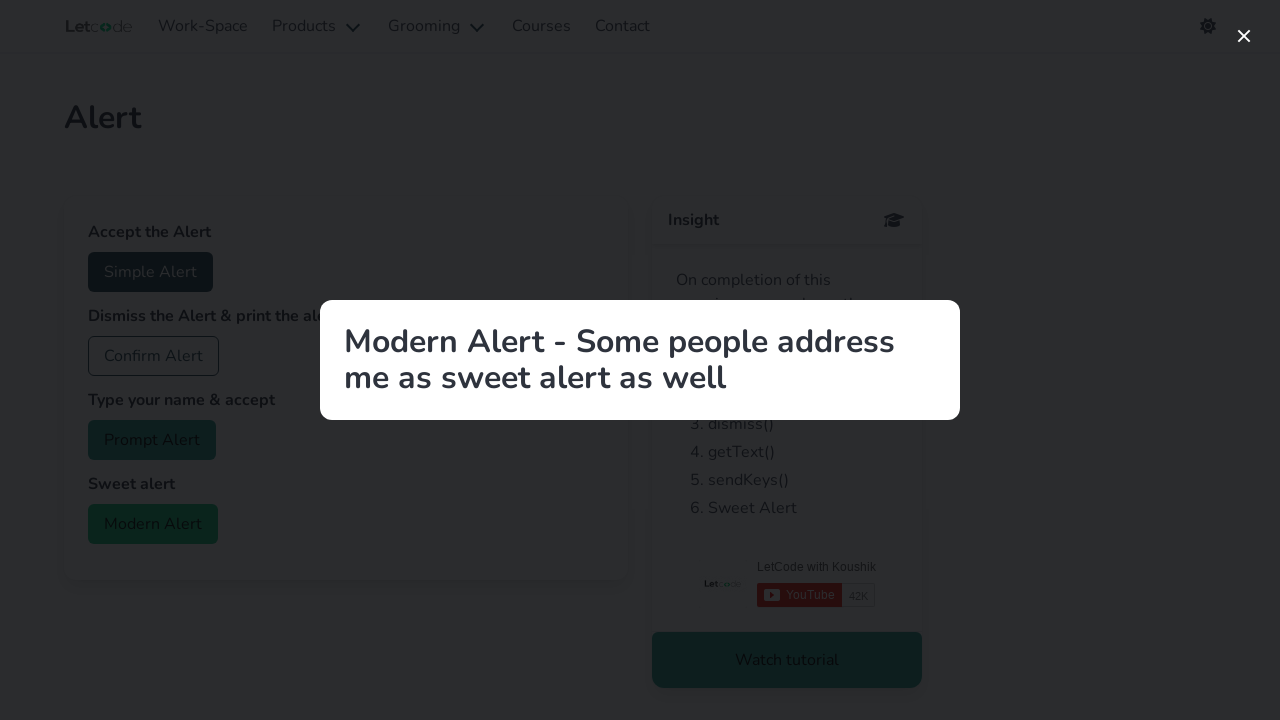

Clicked 'Close' button to close the popup dialog at (1244, 36) on internal:role=button[name="Close"i]
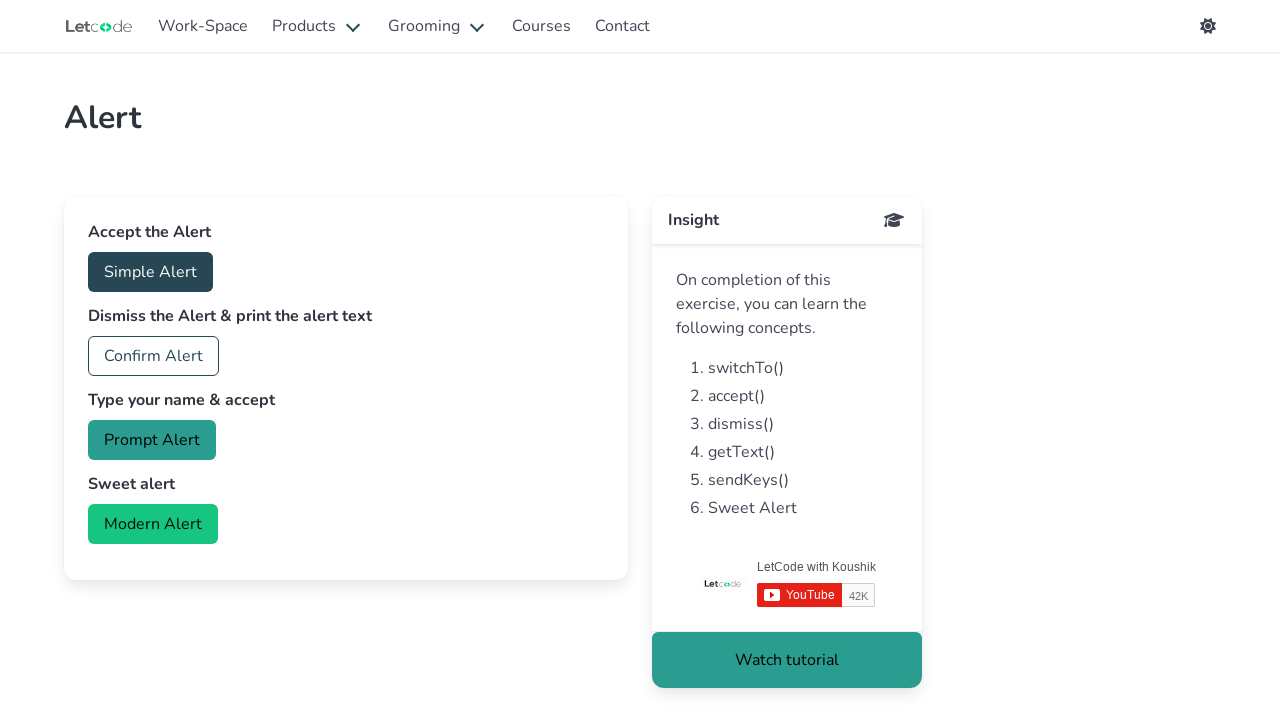

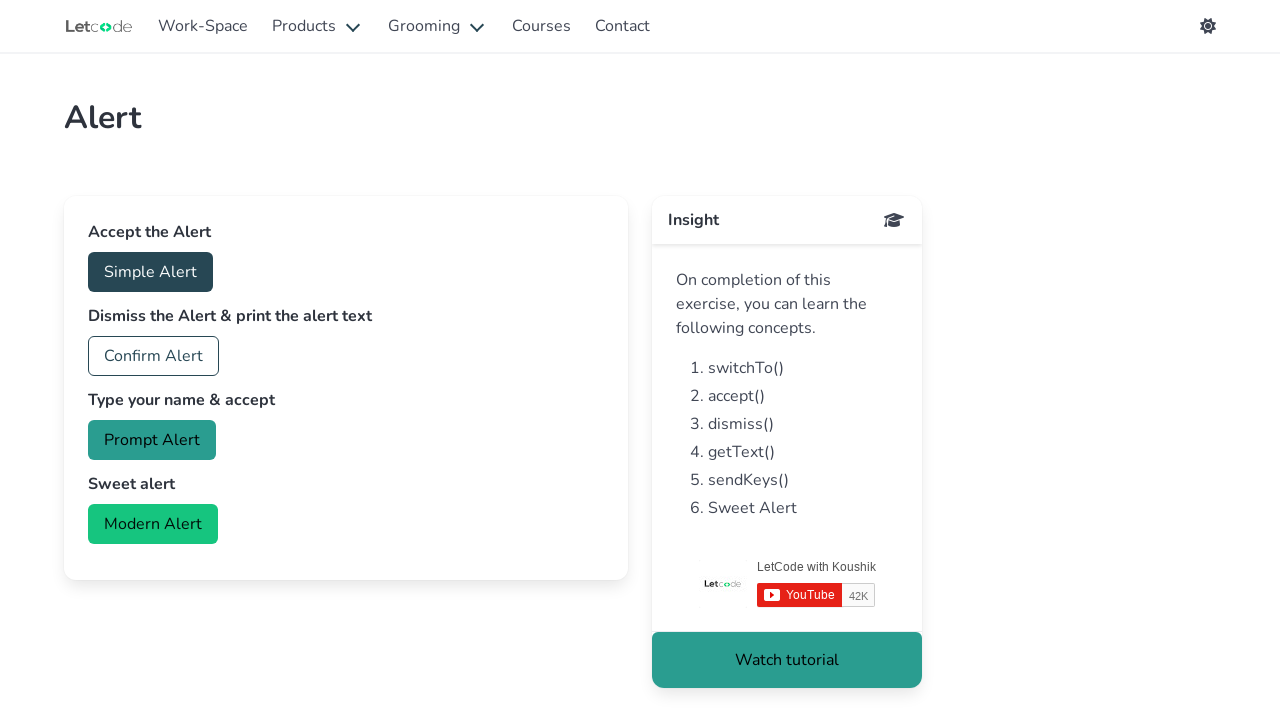